Tests date and time picker widget by opening the calendar, selecting the first available day, and then selecting a time slot

Starting URL: https://demoqa.com/date-picker

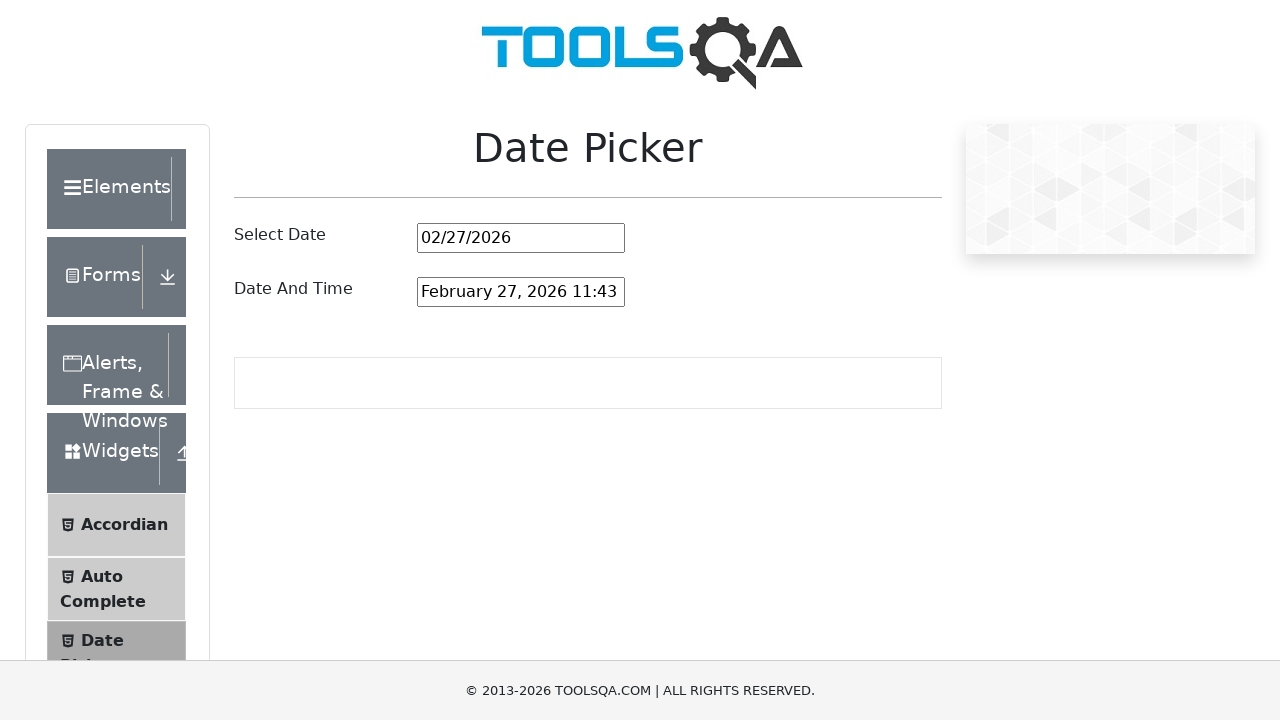

Clicked date and time picker input to open calendar at (521, 292) on #dateAndTimePickerInput
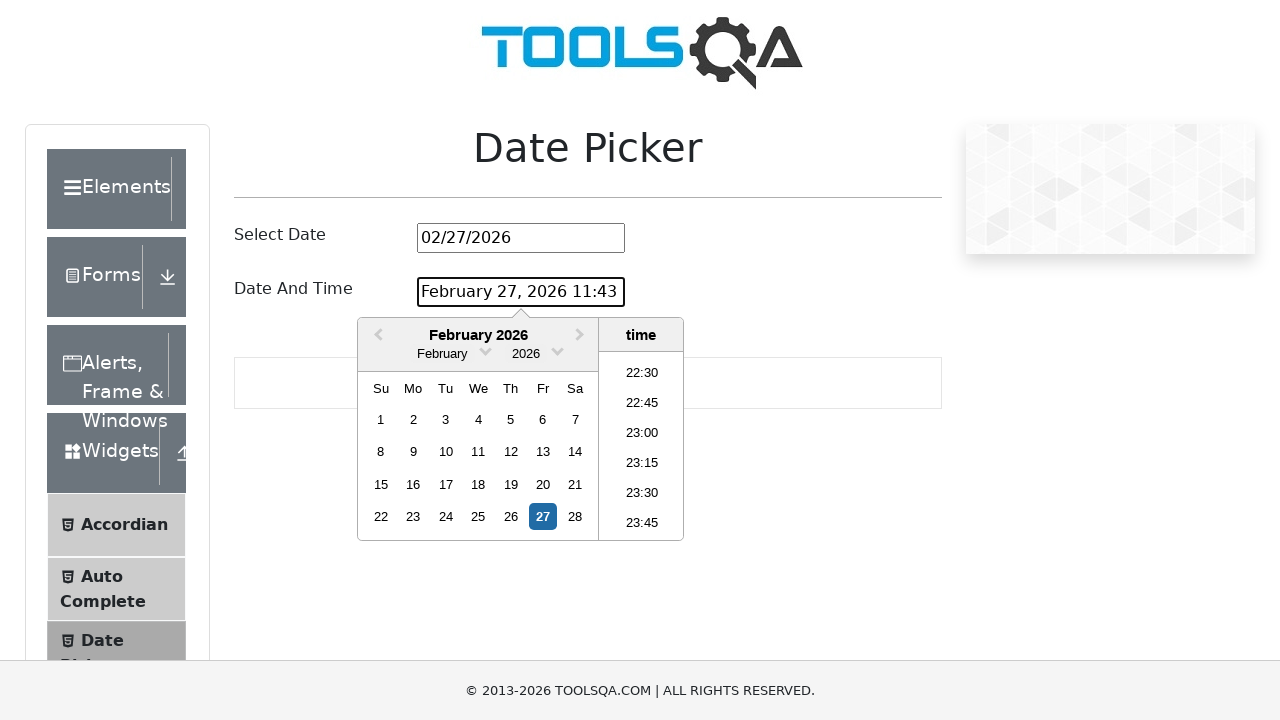

Selected first available day in calendar at (381, 419) on .react-datepicker__day >> nth=0
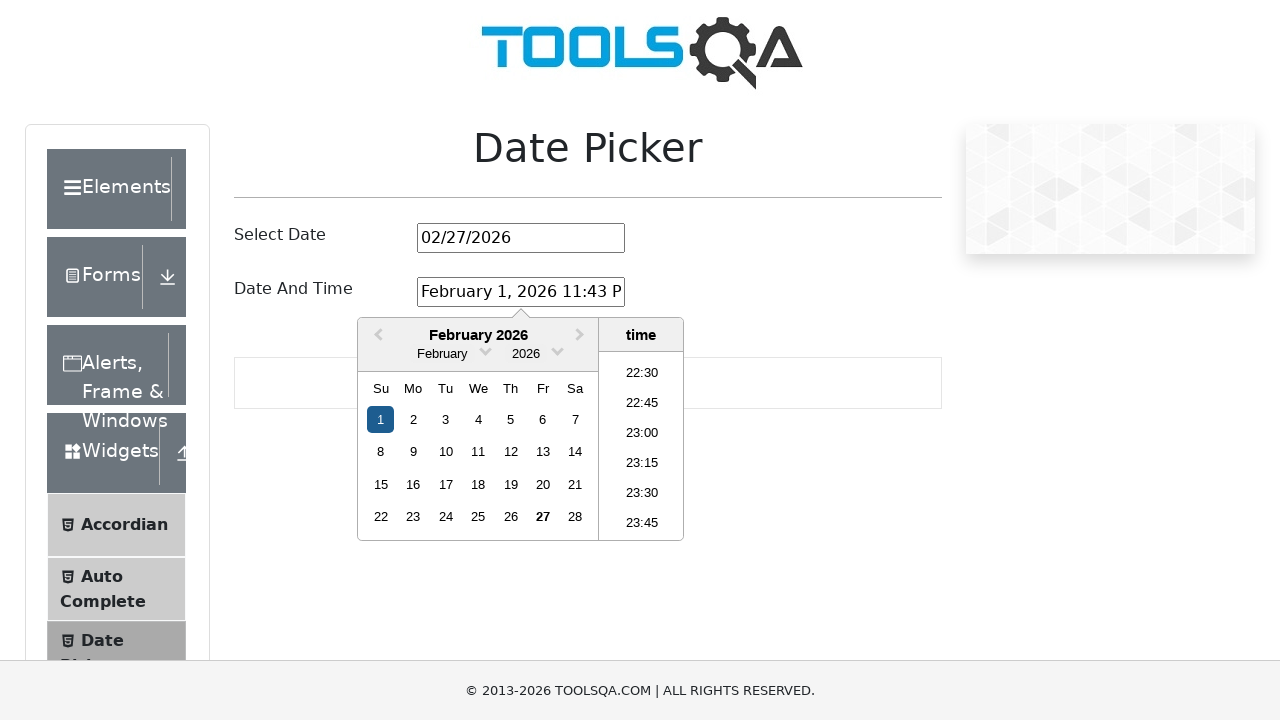

Selected first available time slot at (642, 367) on .react-datepicker__time-list-item >> nth=0
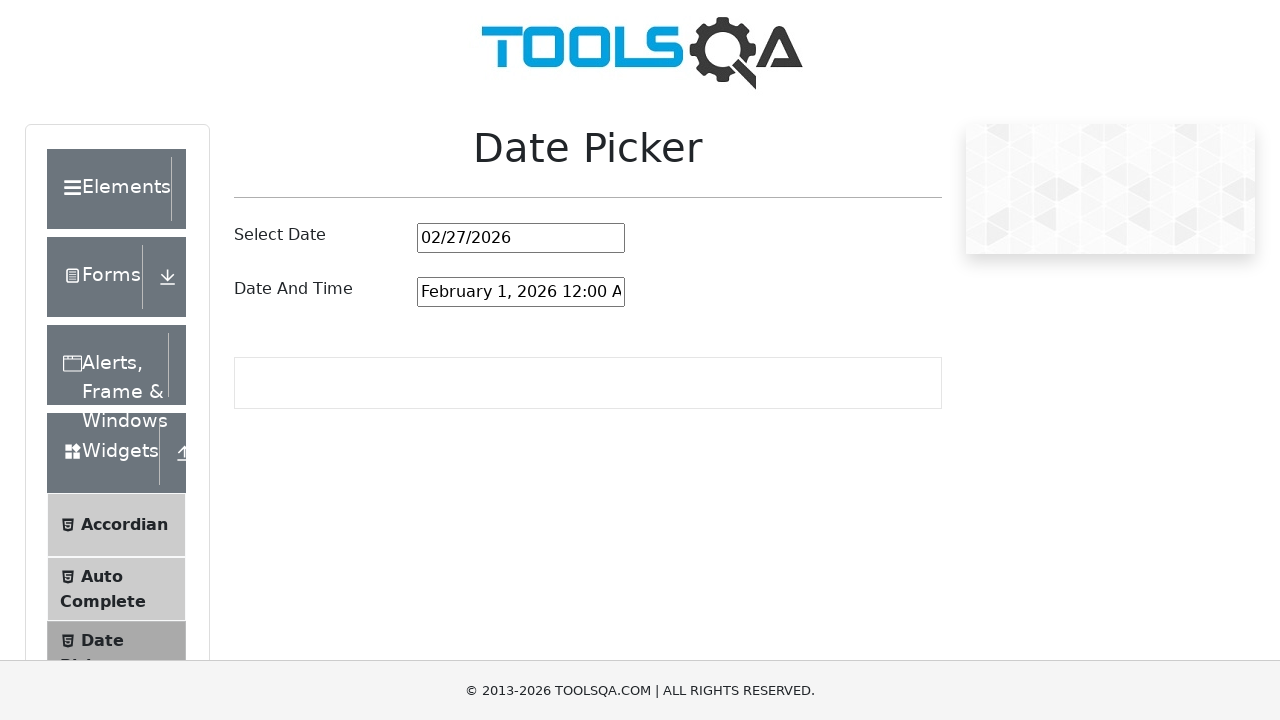

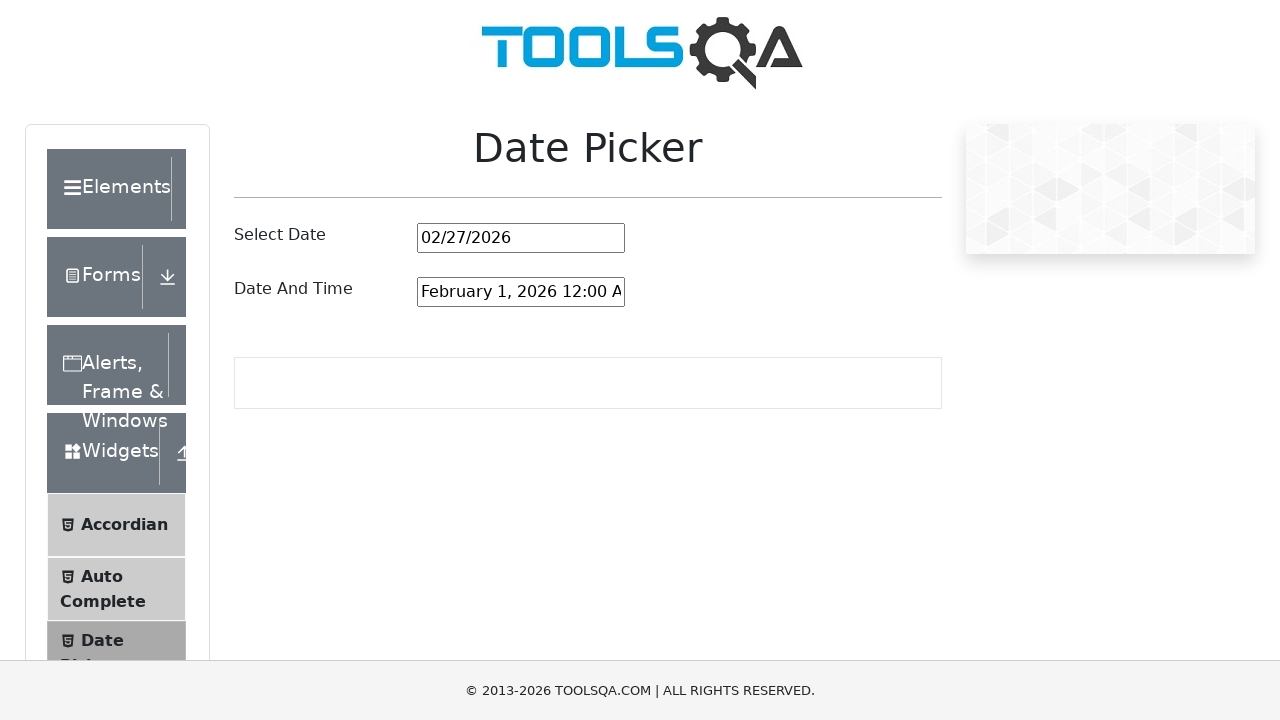